Tests the Human Benchmark typing test by reading the displayed words and automatically typing them into the input field

Starting URL: https://humanbenchmark.com/tests/typing

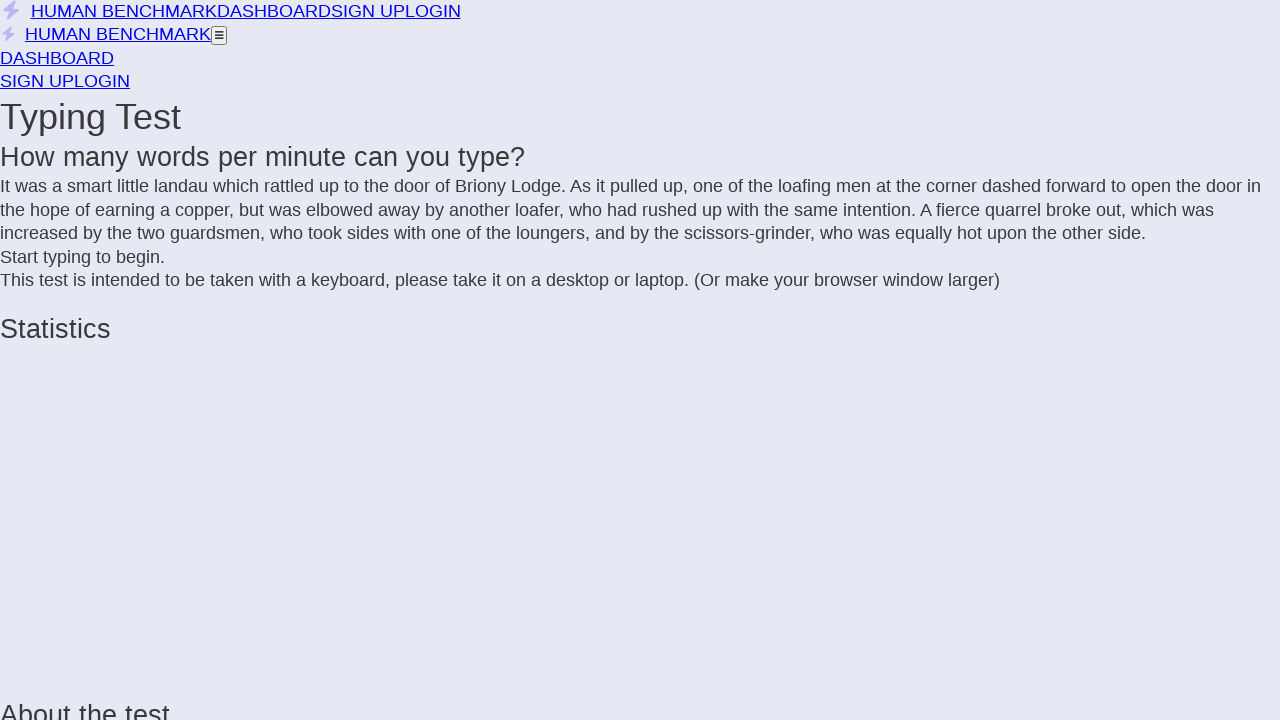

Waited for typing test words to load
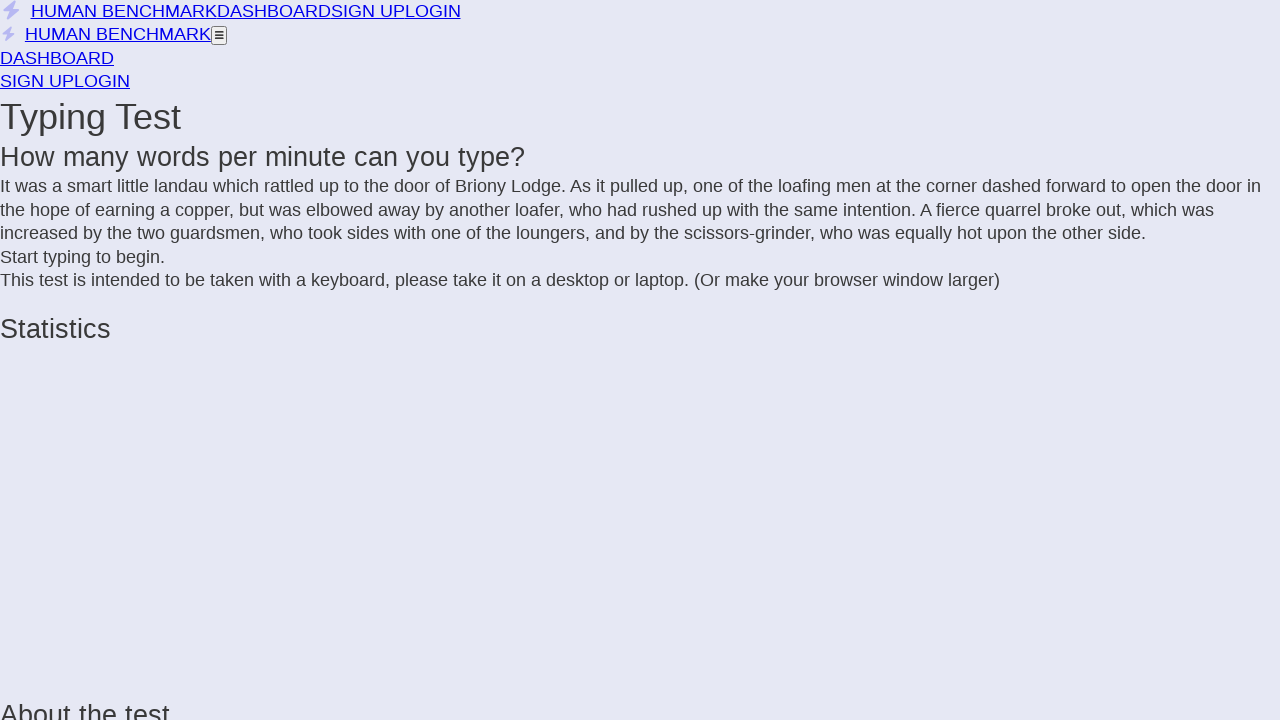

Retrieved all incomplete word elements
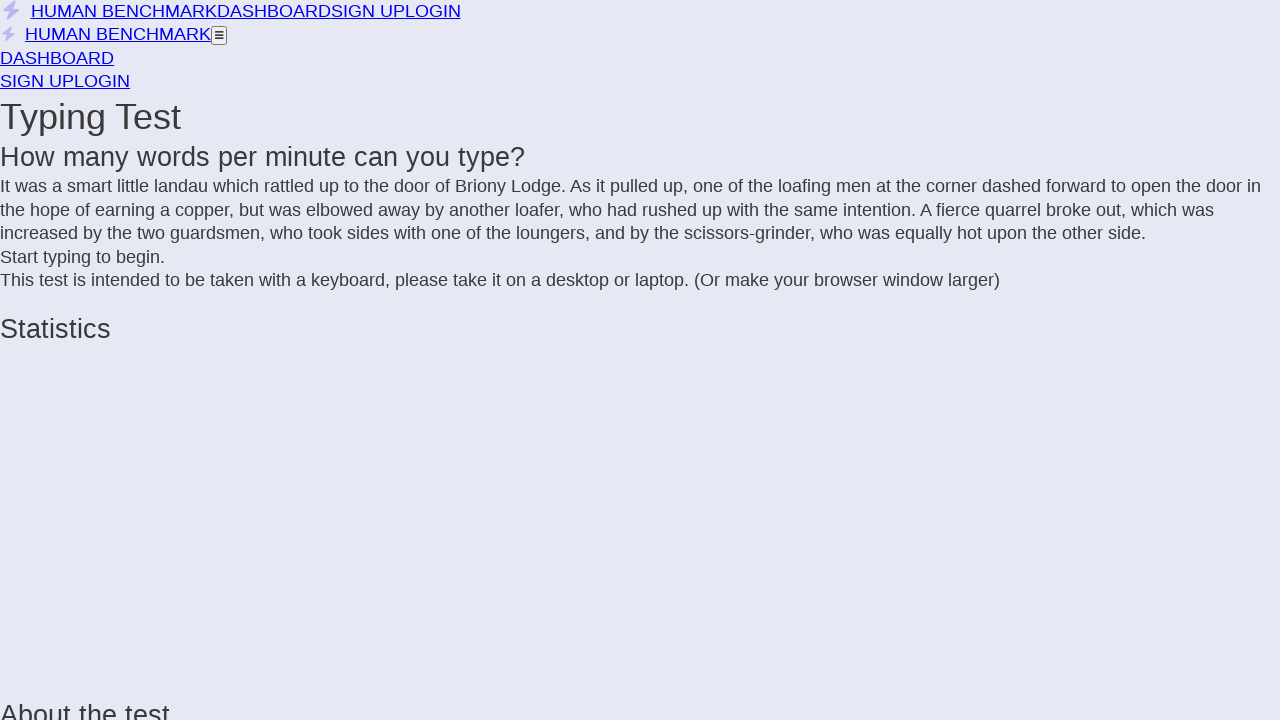

Extracted text content from all word elements
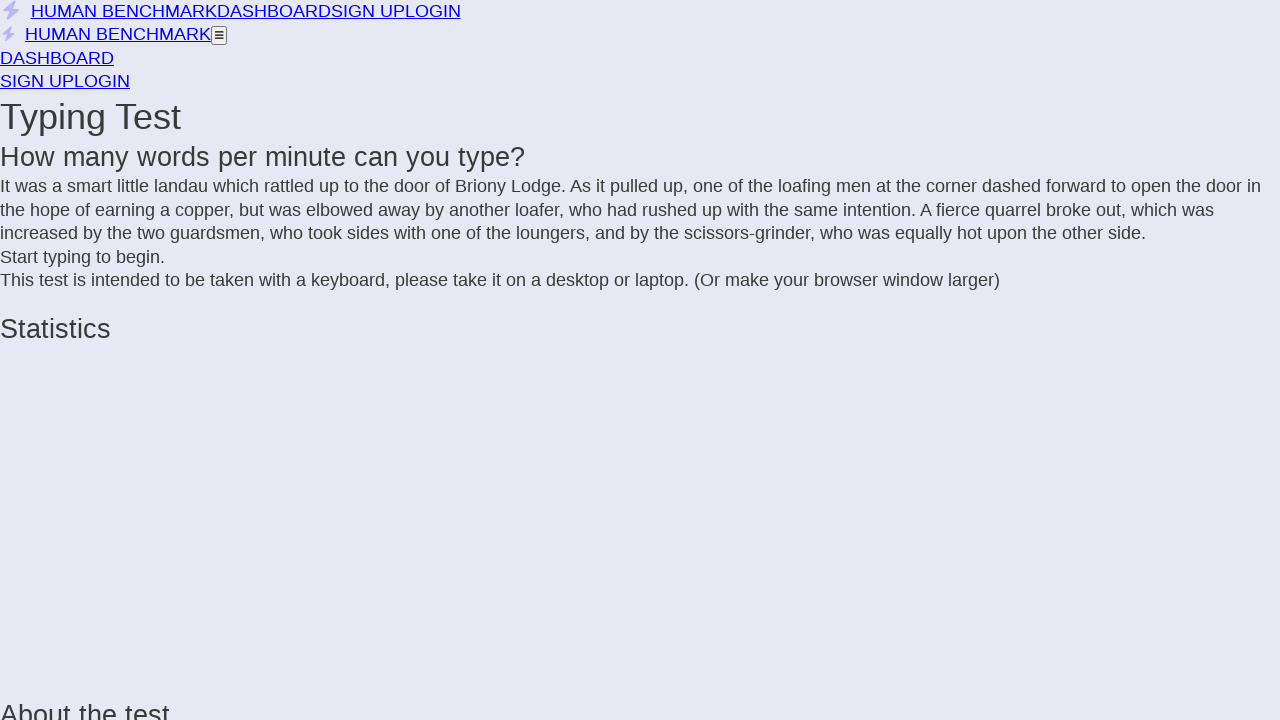

Joined words into single string: 'It was a smart little landau which rattled up to the door of Briony Lodge. As it pulled up, one of the loafing men at the corner dashed forward to open the door in the hope of earning a copper, but was elbowed away by another loafer, who had rushed up with the same intention. A fierce quarrel broke out, which was increased by the two guardsmen, who took sides with one of the loungers, and by the scissors-grinder, who was equally hot upon the other side.'
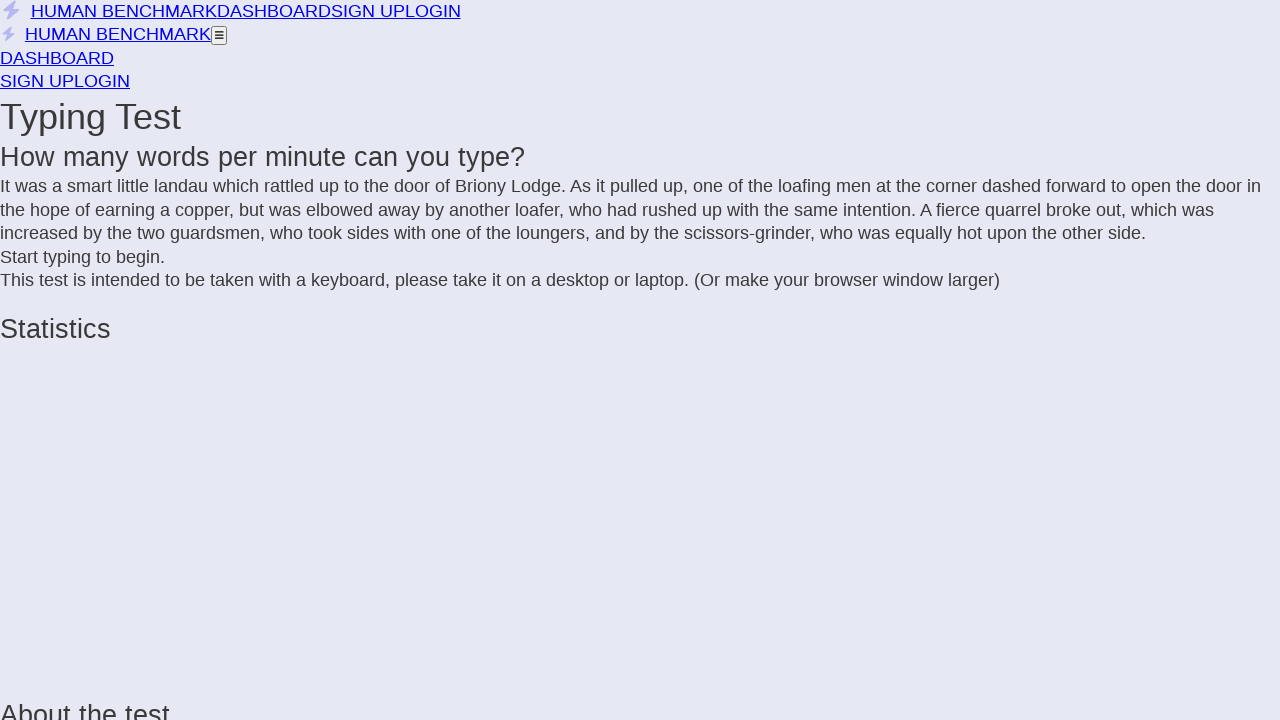

Typed all words into the typing test input
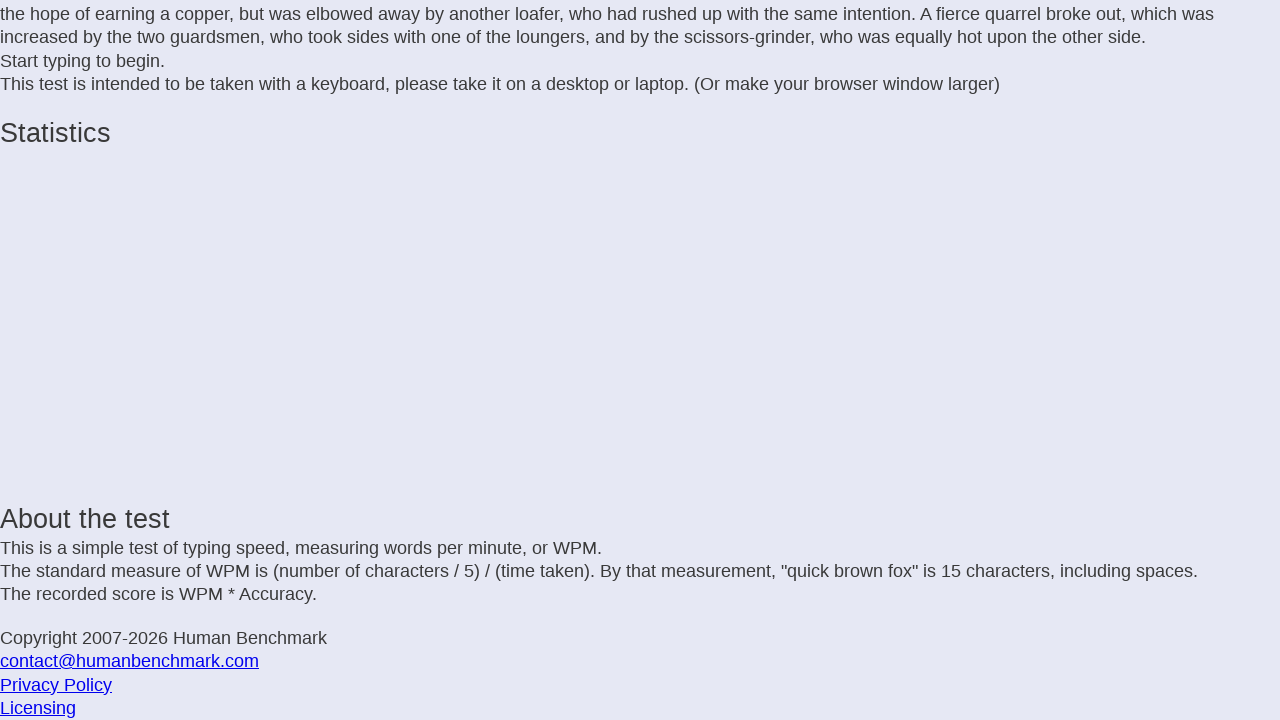

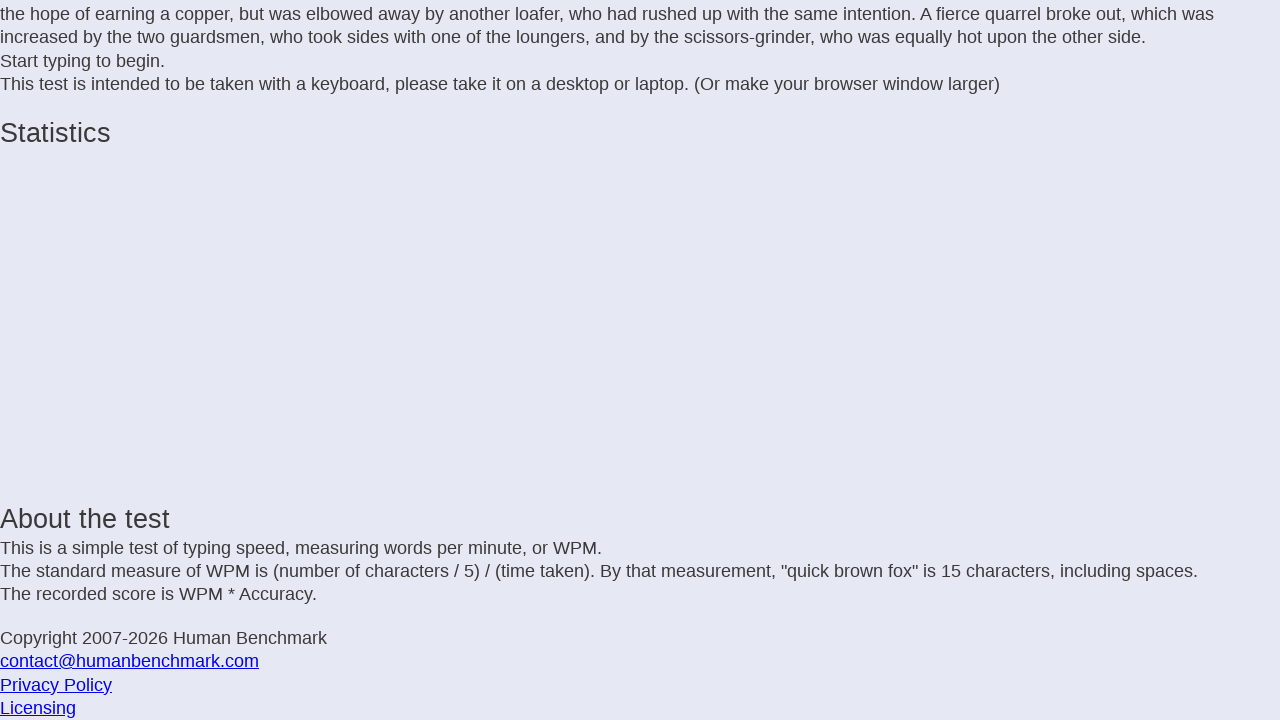